Tests checkbox and radio button interactions by navigating to a test page and clicking on checkbox and radio button elements

Starting URL: https://teserat.github.io/welcome/

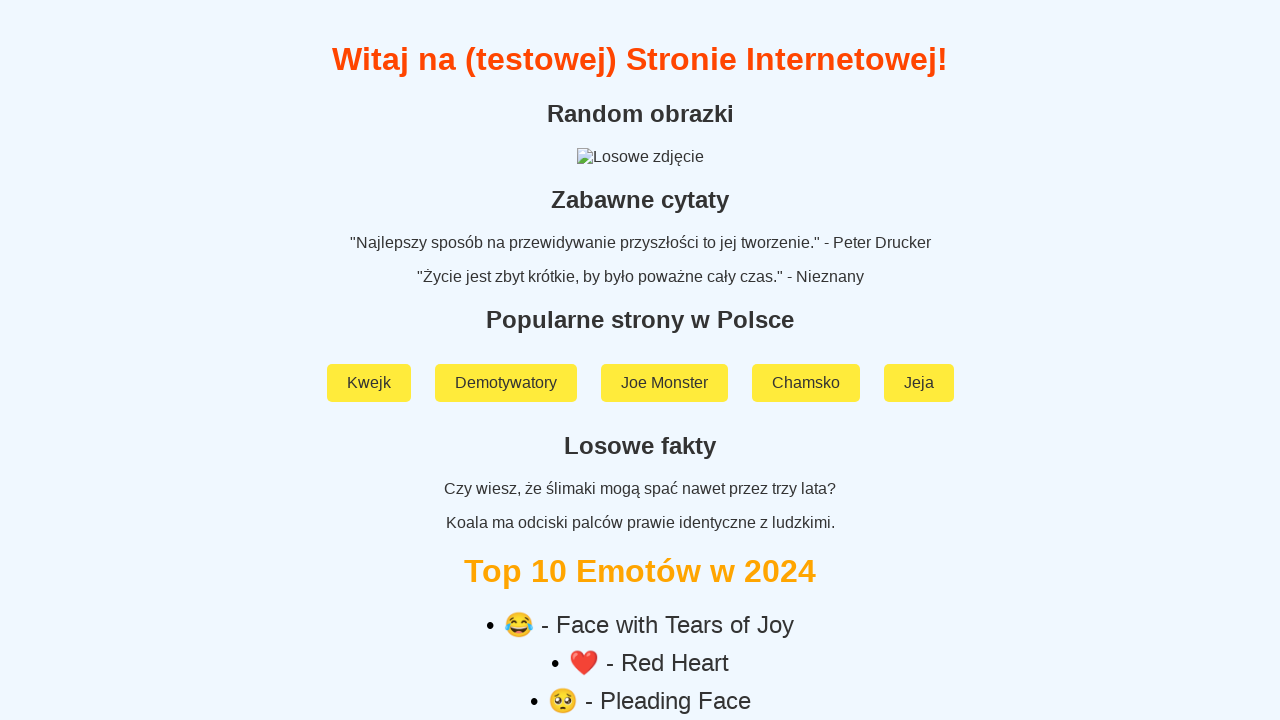

Navigated to starting URL https://teserat.github.io/welcome/
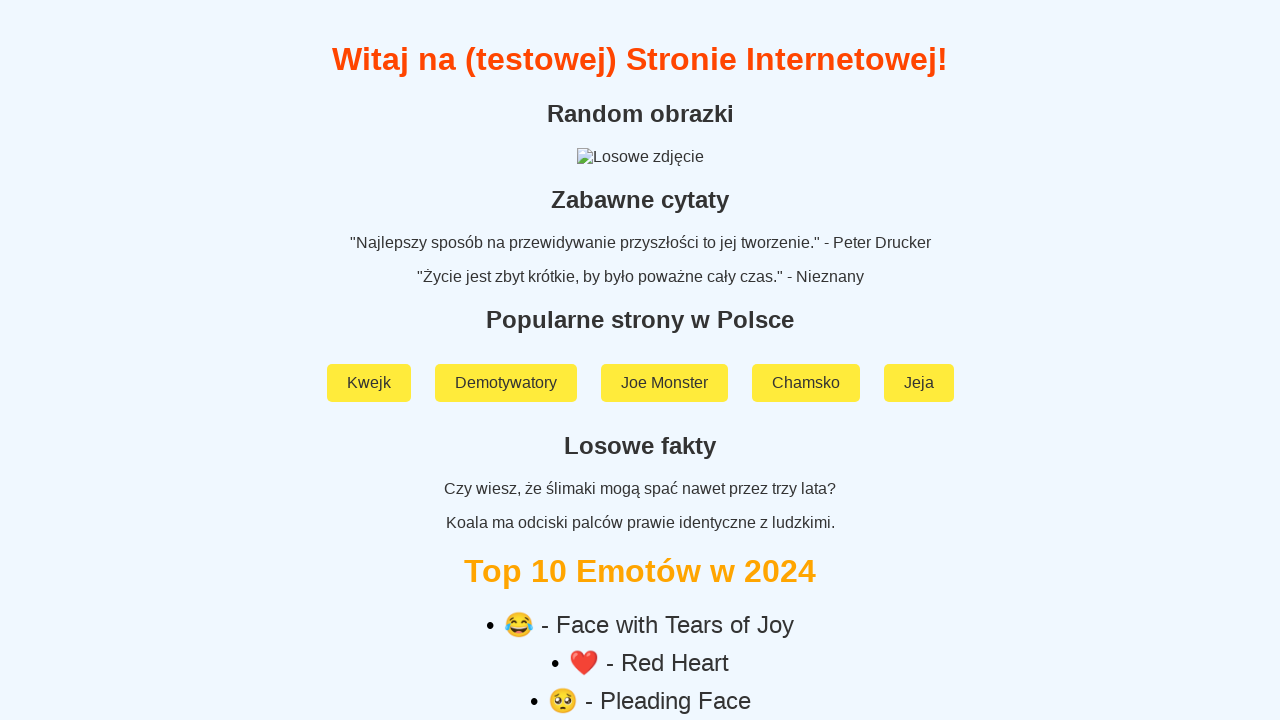

Clicked on 'Rozchodniak' link at (640, 592) on text=Rozchodniak
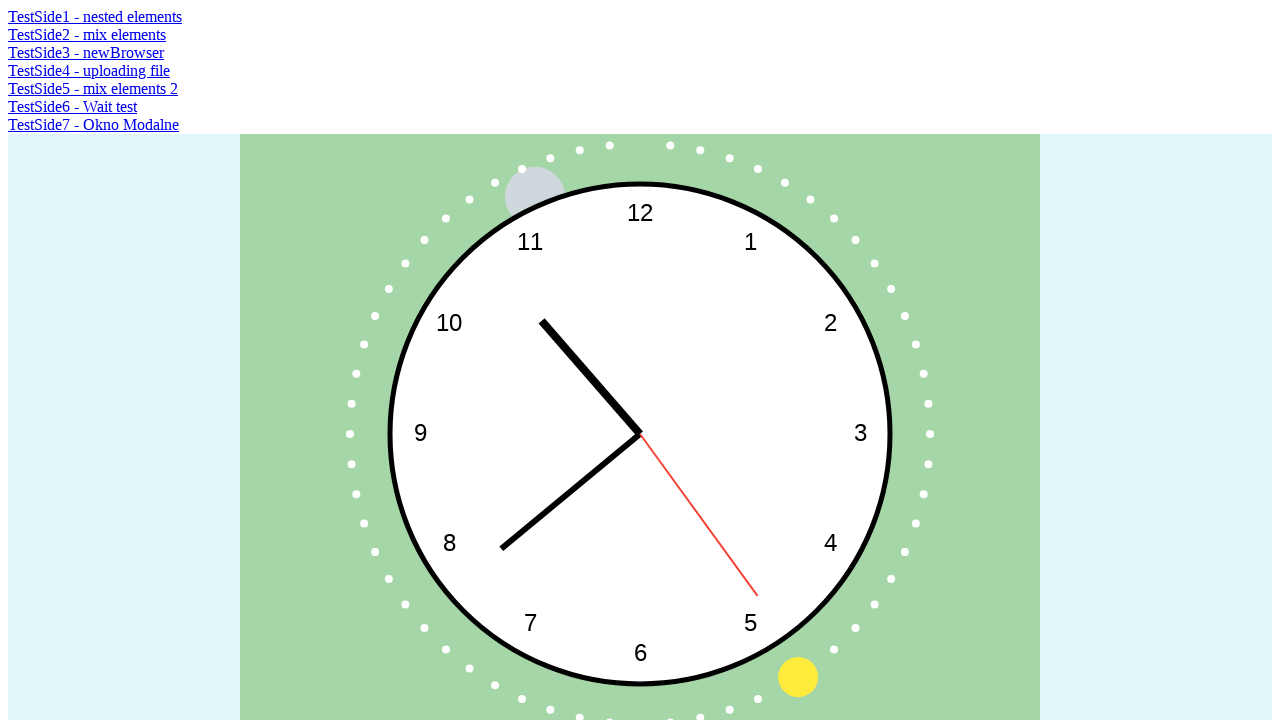

Clicked on 'TestSide2 - mix elements' link at (87, 34) on text=TestSide2 - mix elements
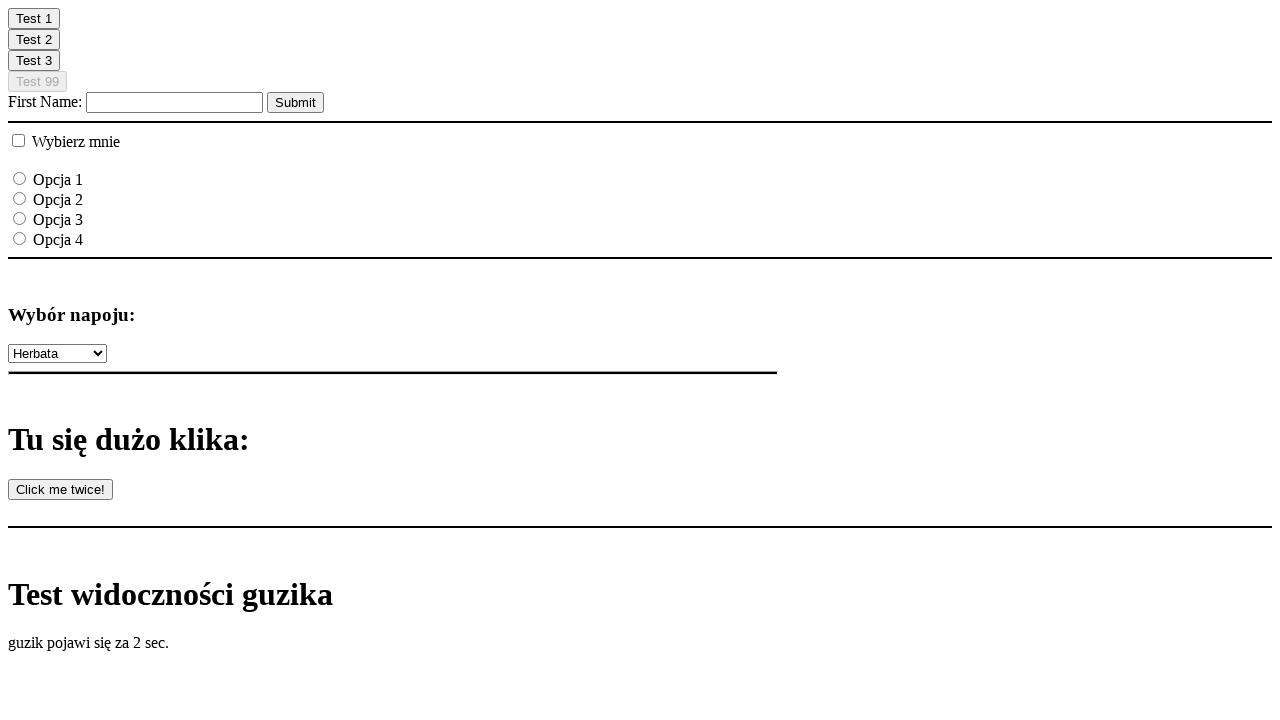

Clicked on checkbox element at (18, 140) on [type='checkbox']
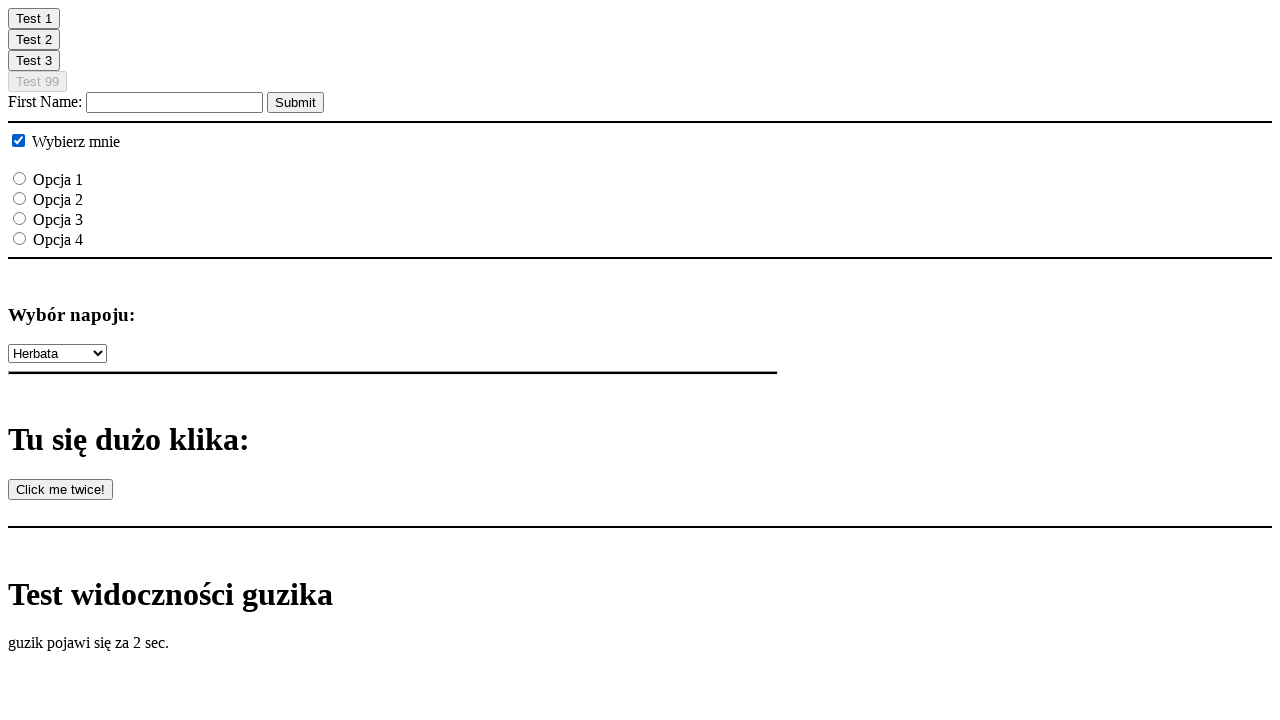

Clicked on radio button with value 'option3' at (20, 218) on [value='option3']
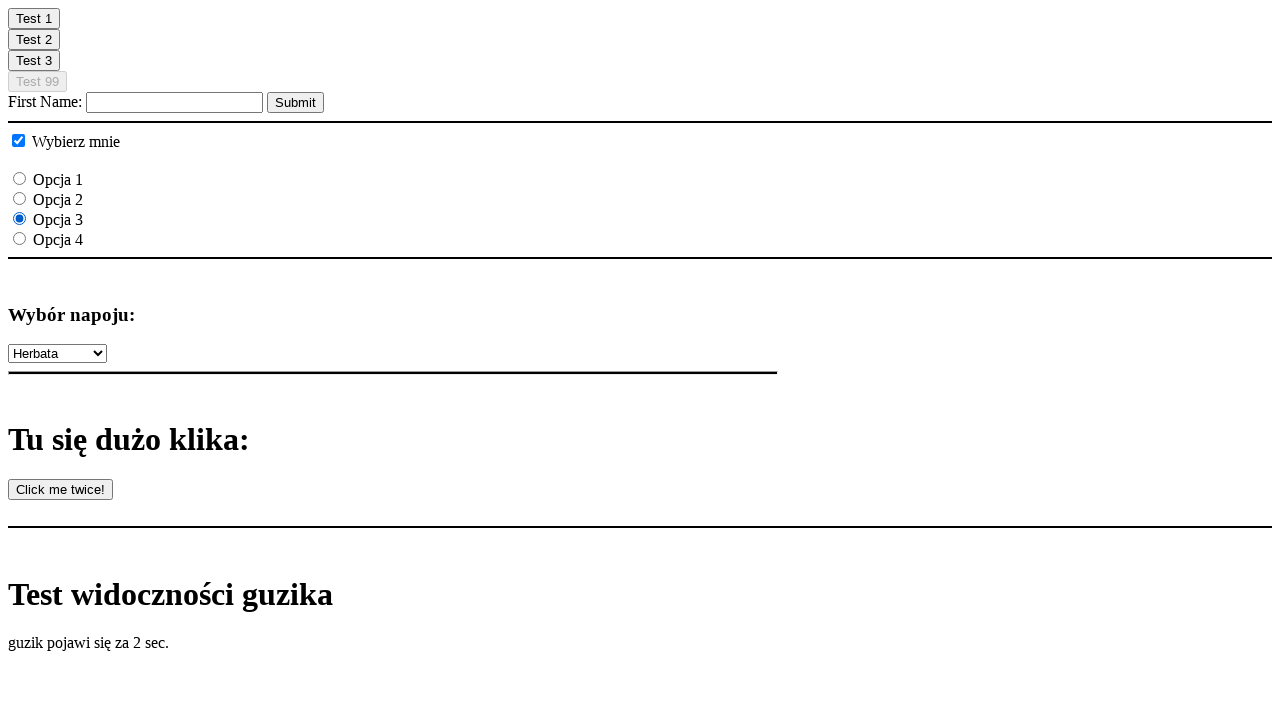

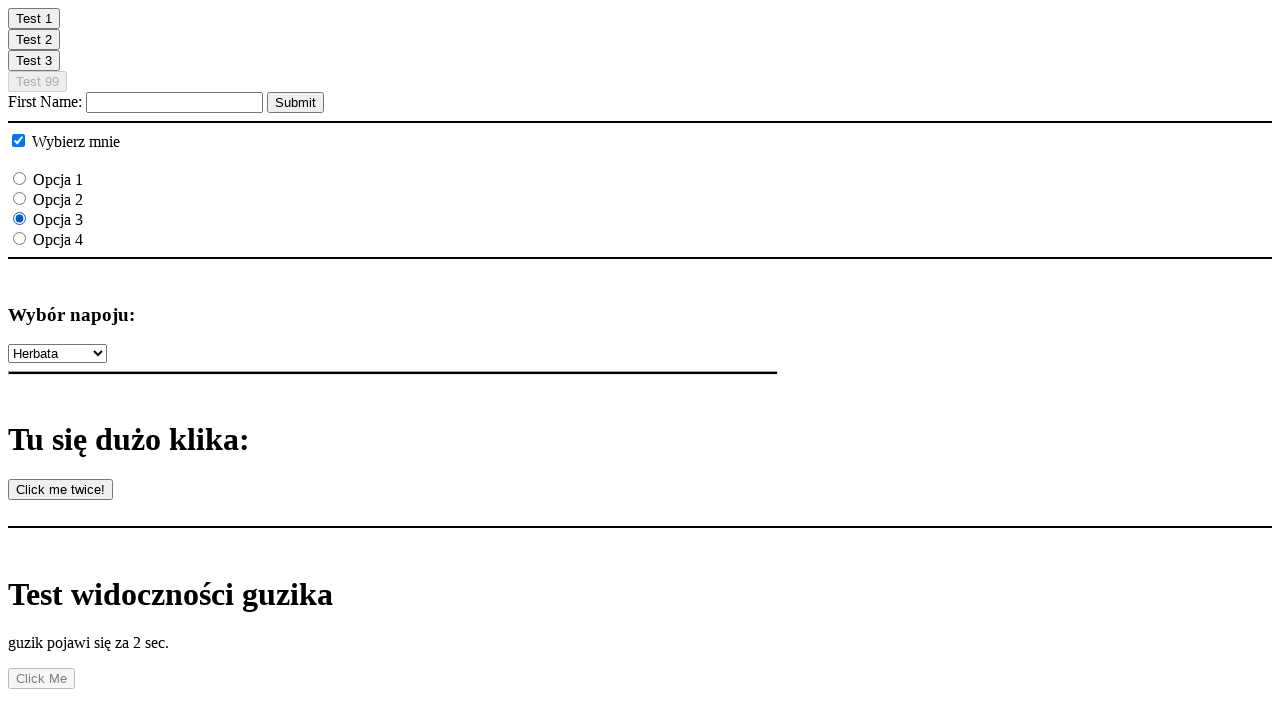